Tests checkbox interaction by clicking the first checkbox to select it, then checking if the second checkbox is selected and unchecking it if so

Starting URL: https://the-internet.herokuapp.com/checkboxes

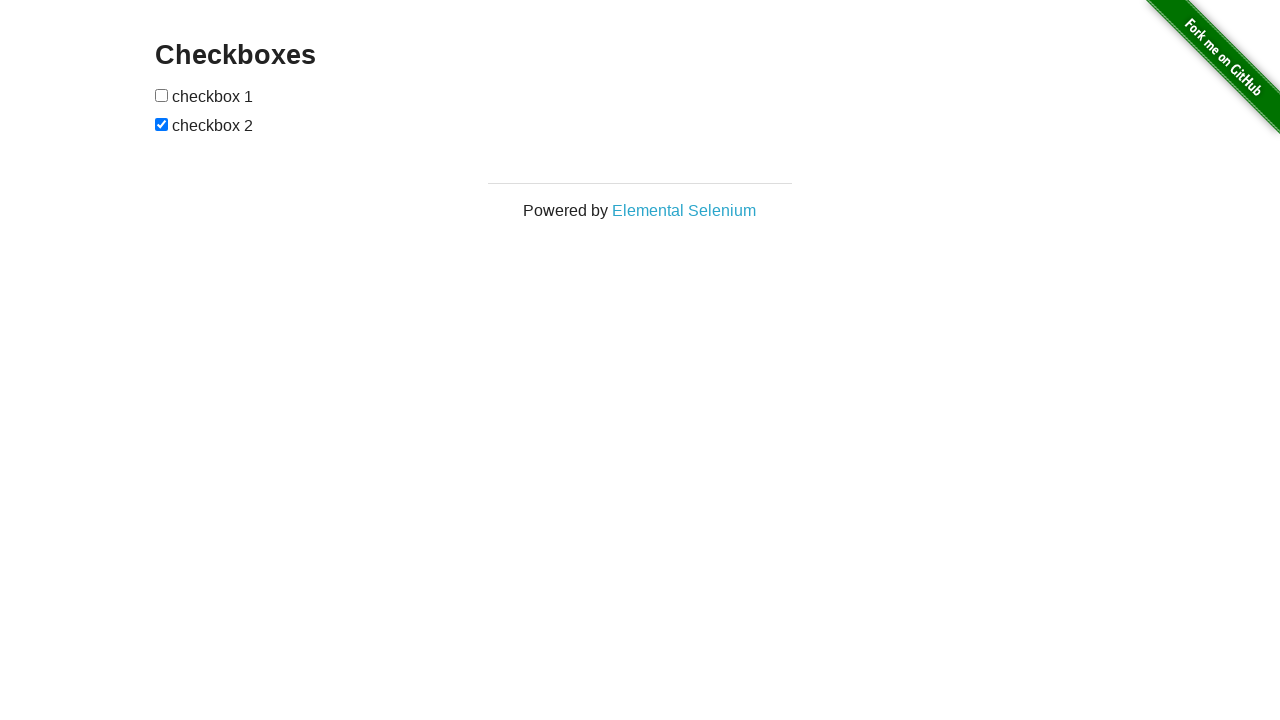

Clicked the first checkbox to select it at (162, 95) on (//input[@type='checkbox'])[1]
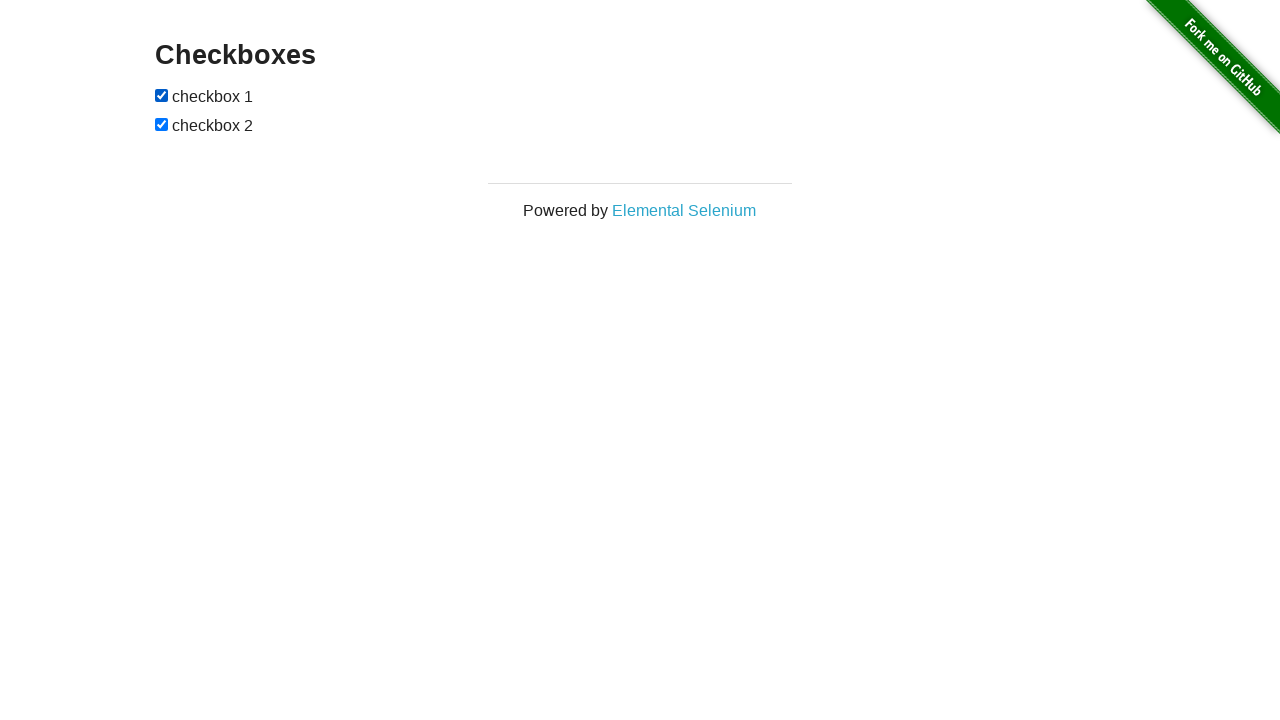

Located the second checkbox element
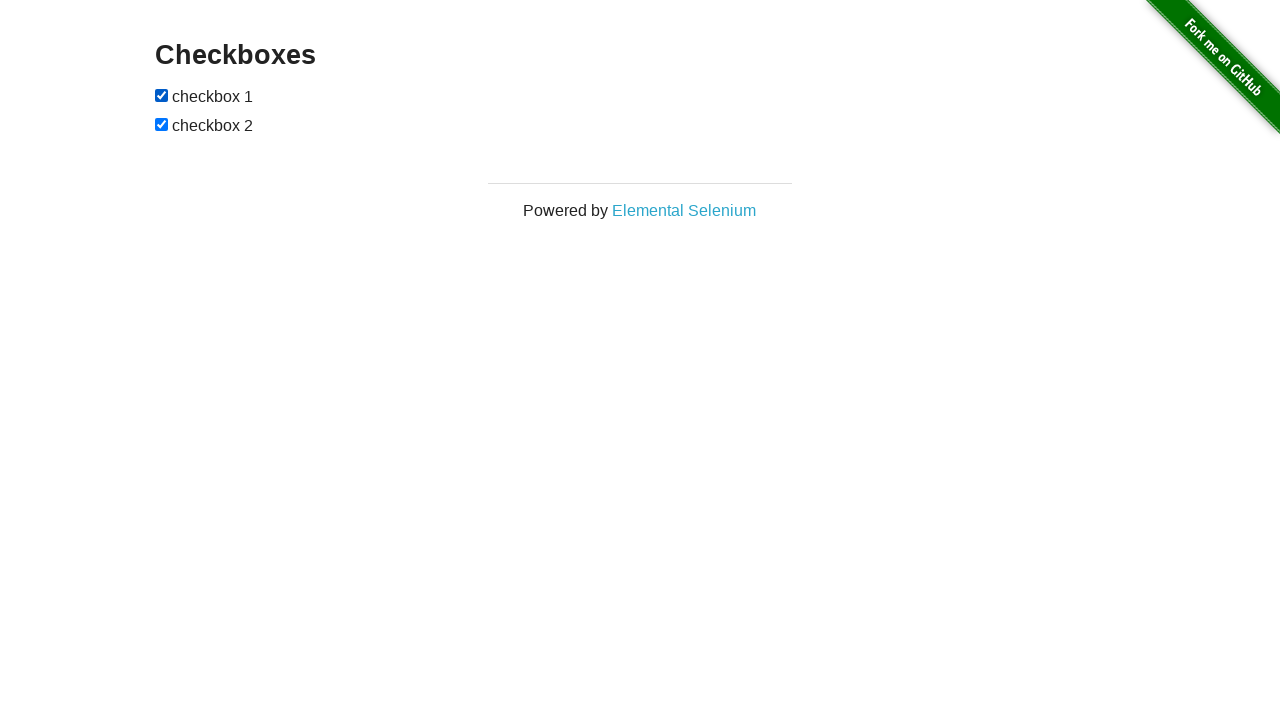

Verified that the second checkbox is selected
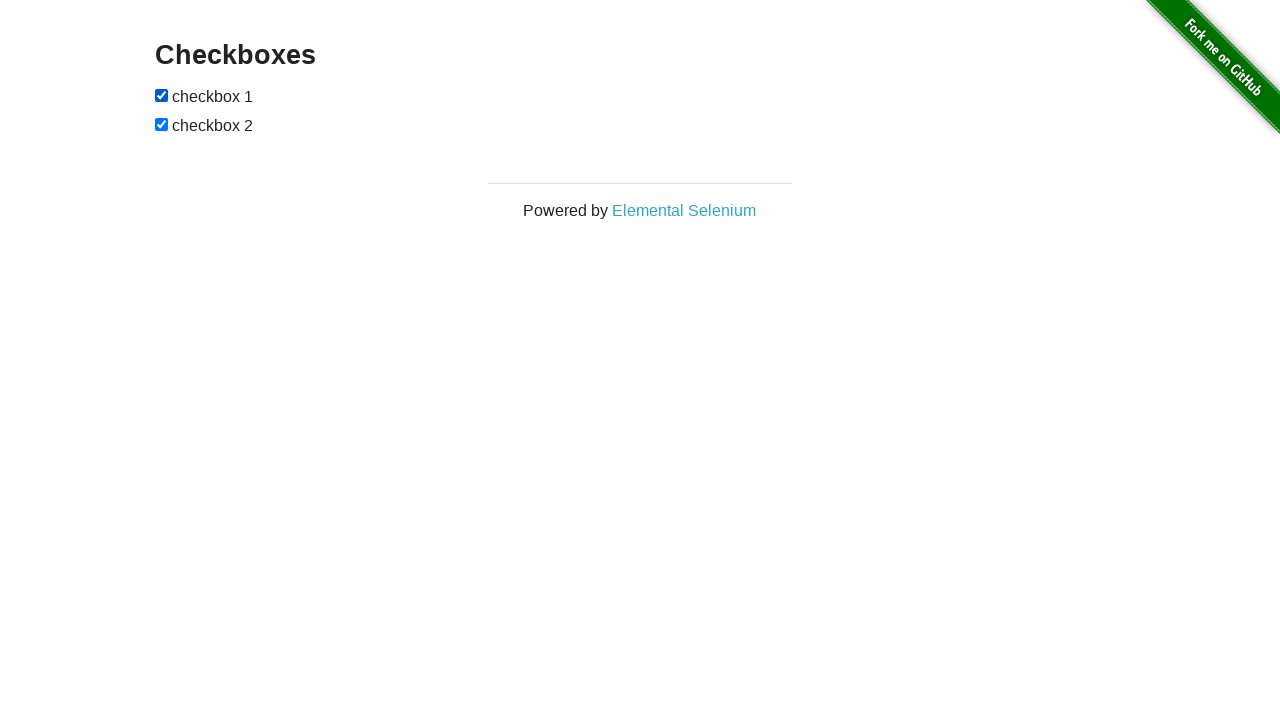

Unchecked the second checkbox at (162, 124) on (//input[@type='checkbox'])[2]
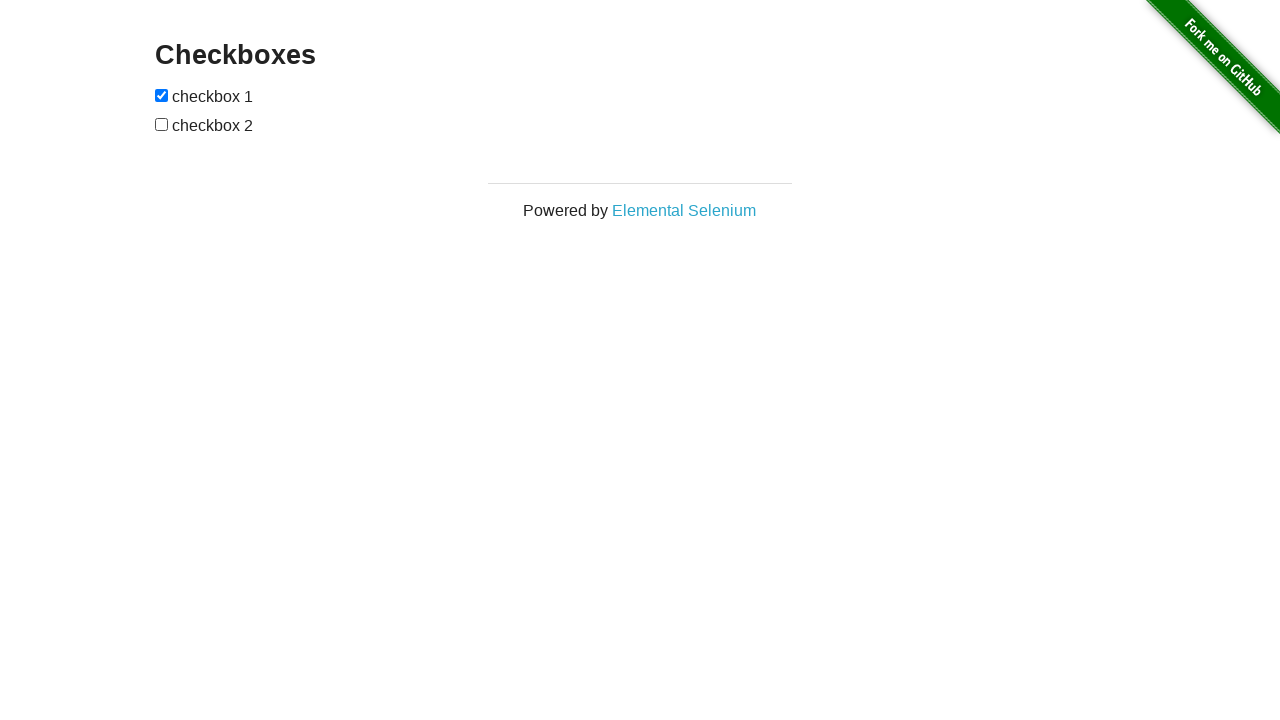

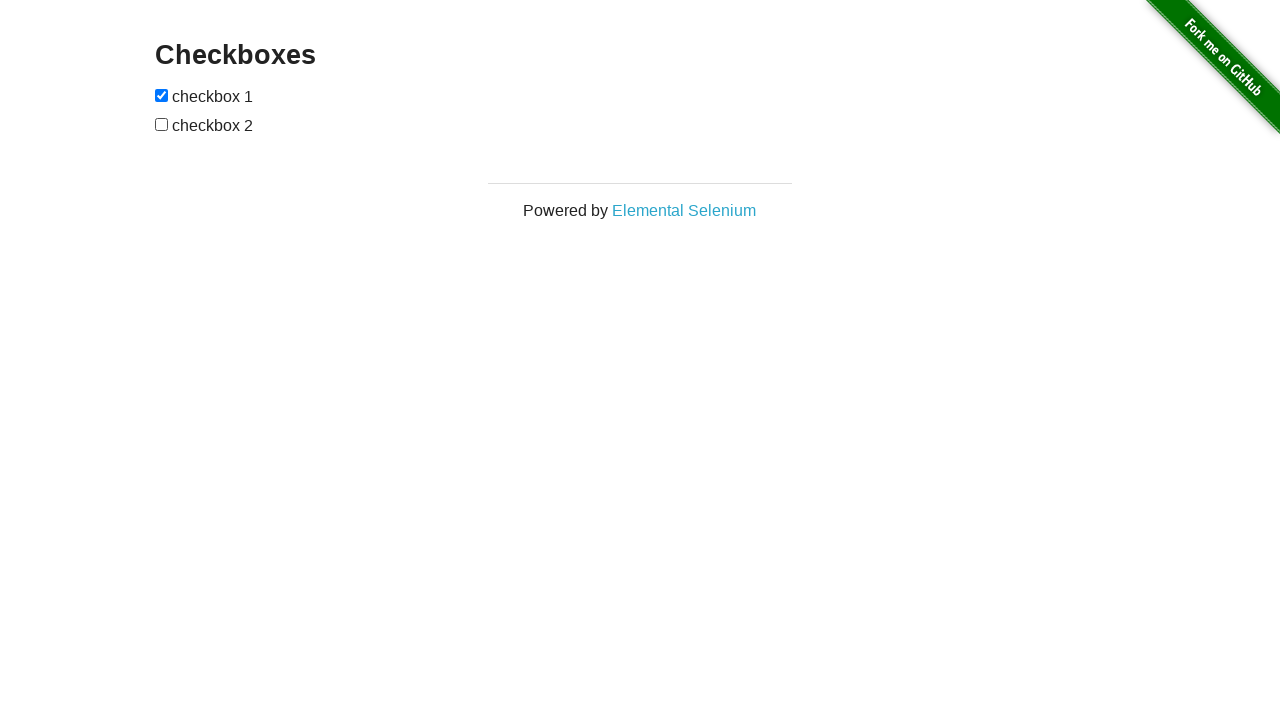